Tests the forgot password functionality by navigating to the password reset form and filling in email and new password fields

Starting URL: https://rahulshettyacademy.com/client

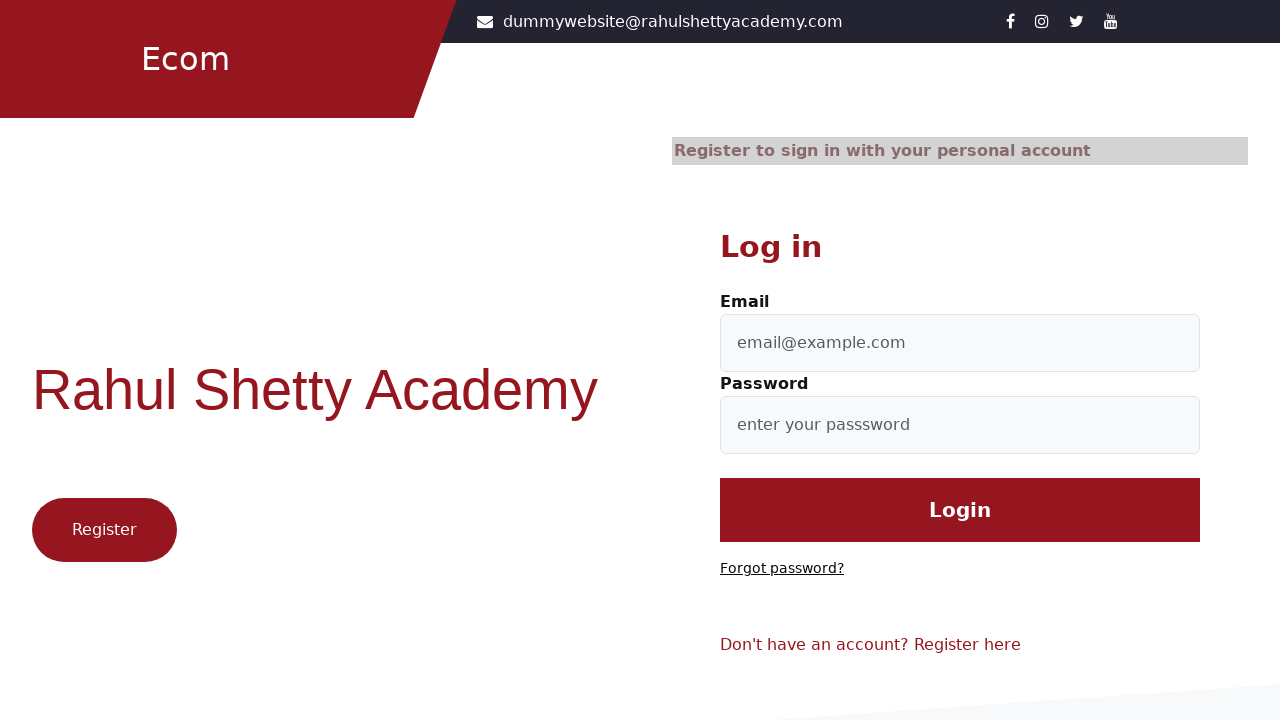

Clicked 'Forgot password?' link to navigate to password reset form at (782, 569) on text=Forgot password?
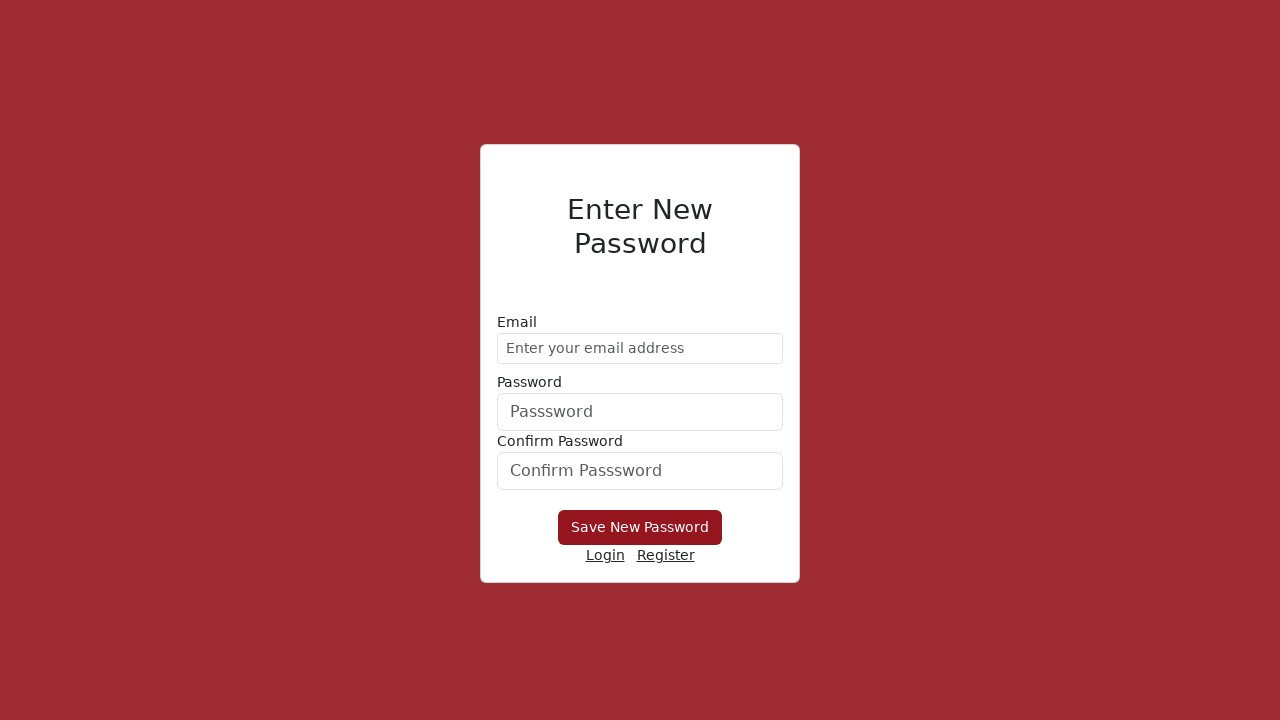

Filled email field with 'testuser@example.com' on //form/div[1]/input
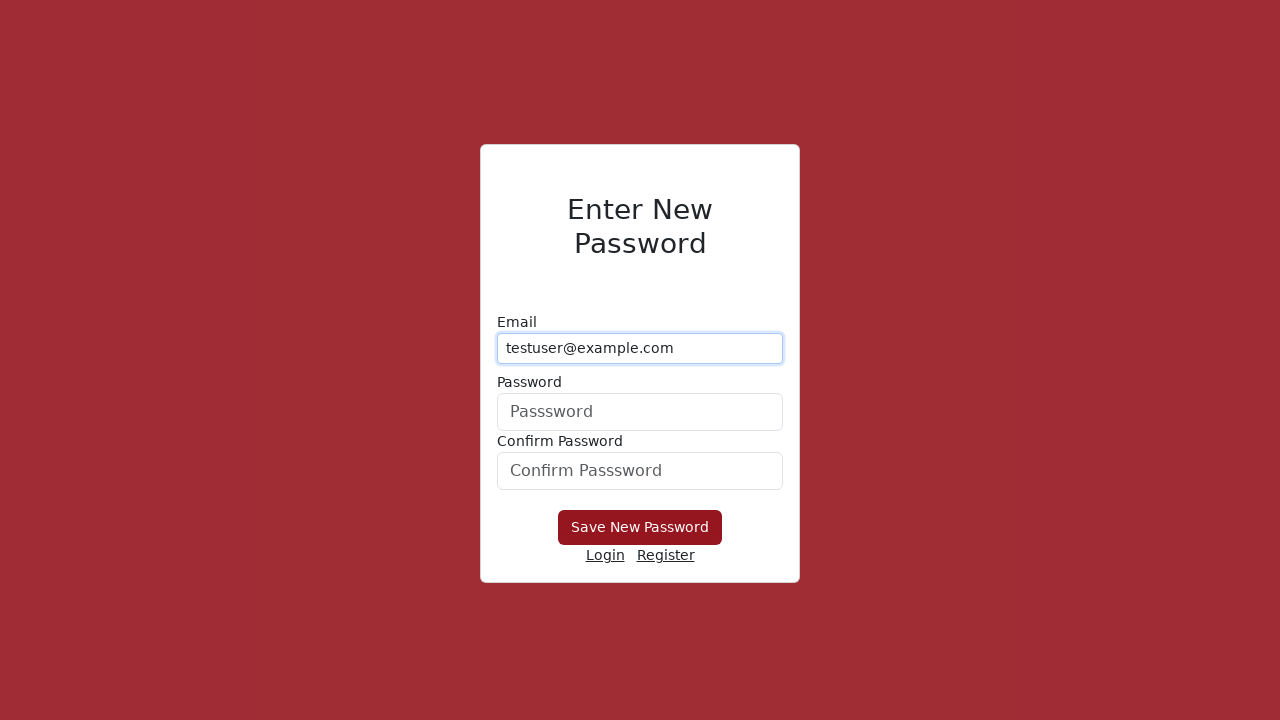

Filled new password field with 'TestPass123!' on form div:nth-child(2) > input
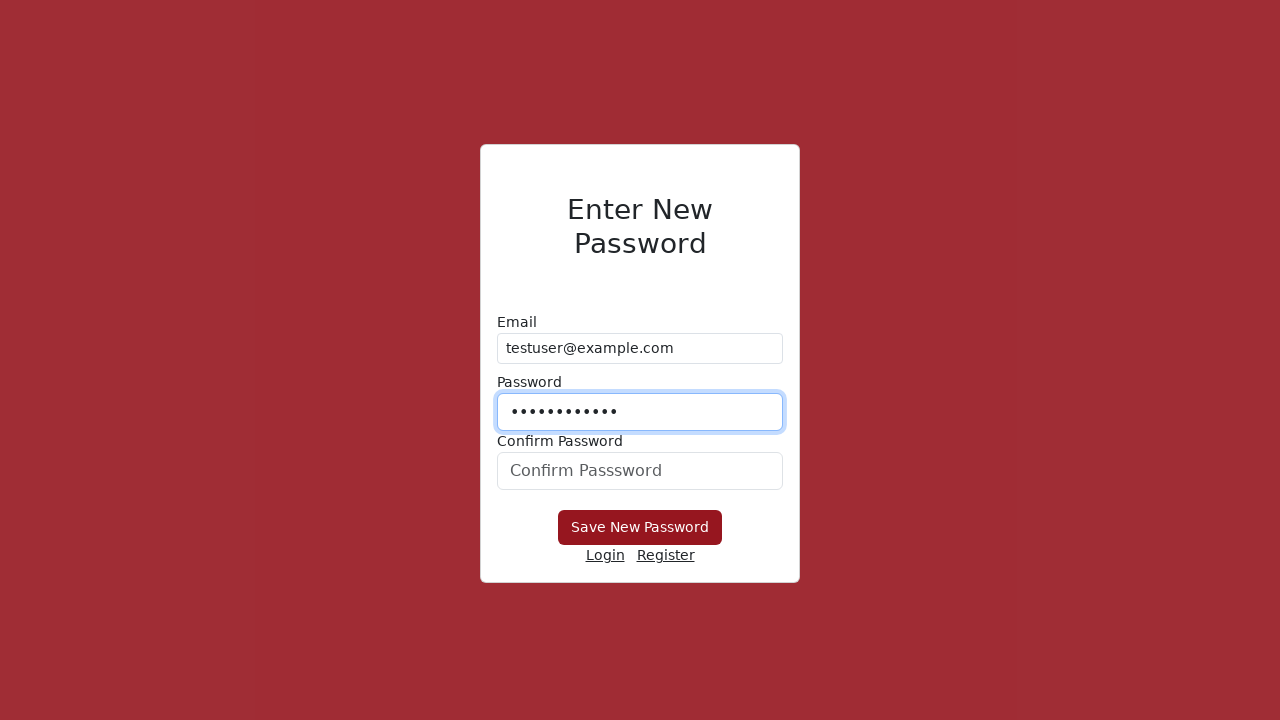

Filled confirm password field with 'TestPass123!' on form div:nth-child(3) input
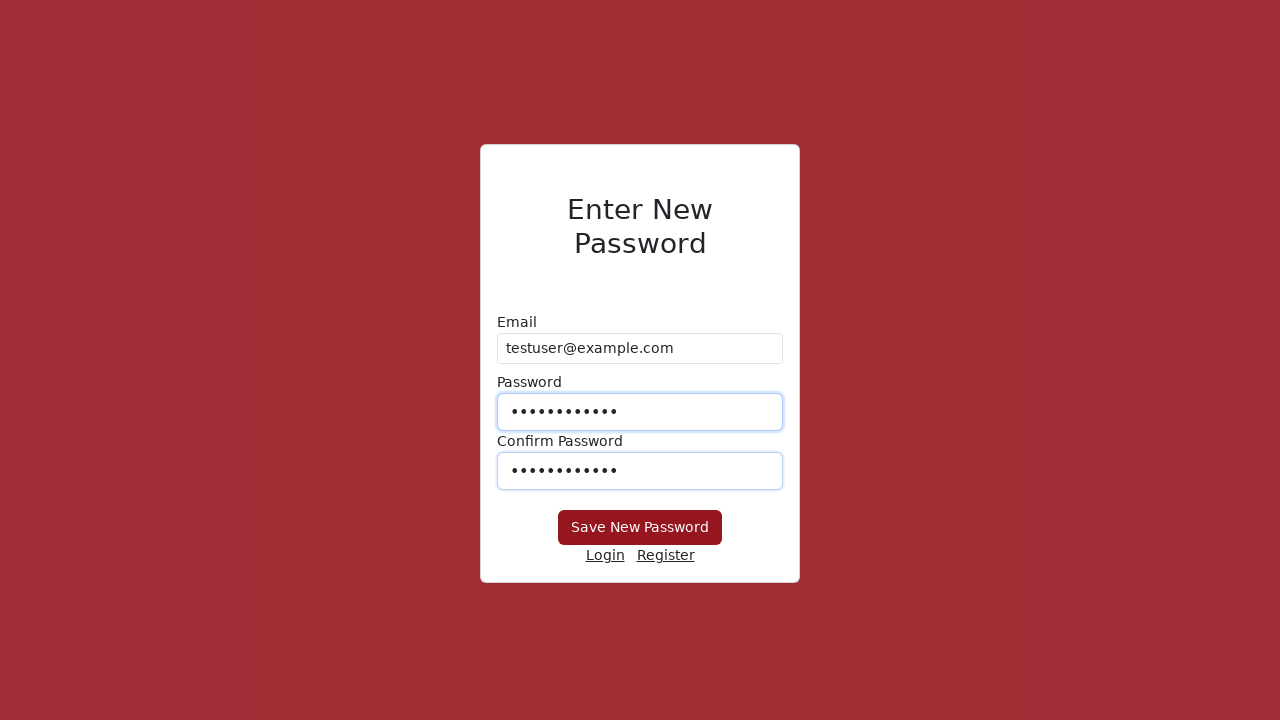

Clicked 'Save New Password' button to submit password reset at (640, 528) on xpath=//button[text()='Save New Password']
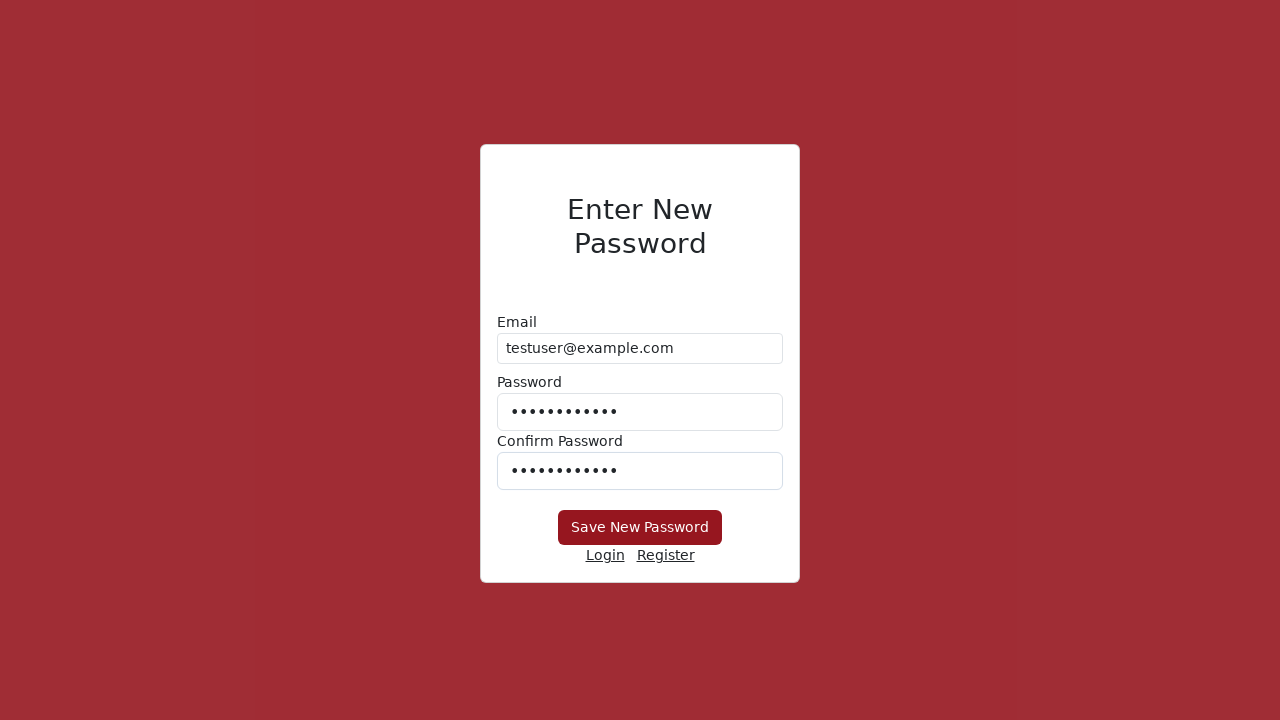

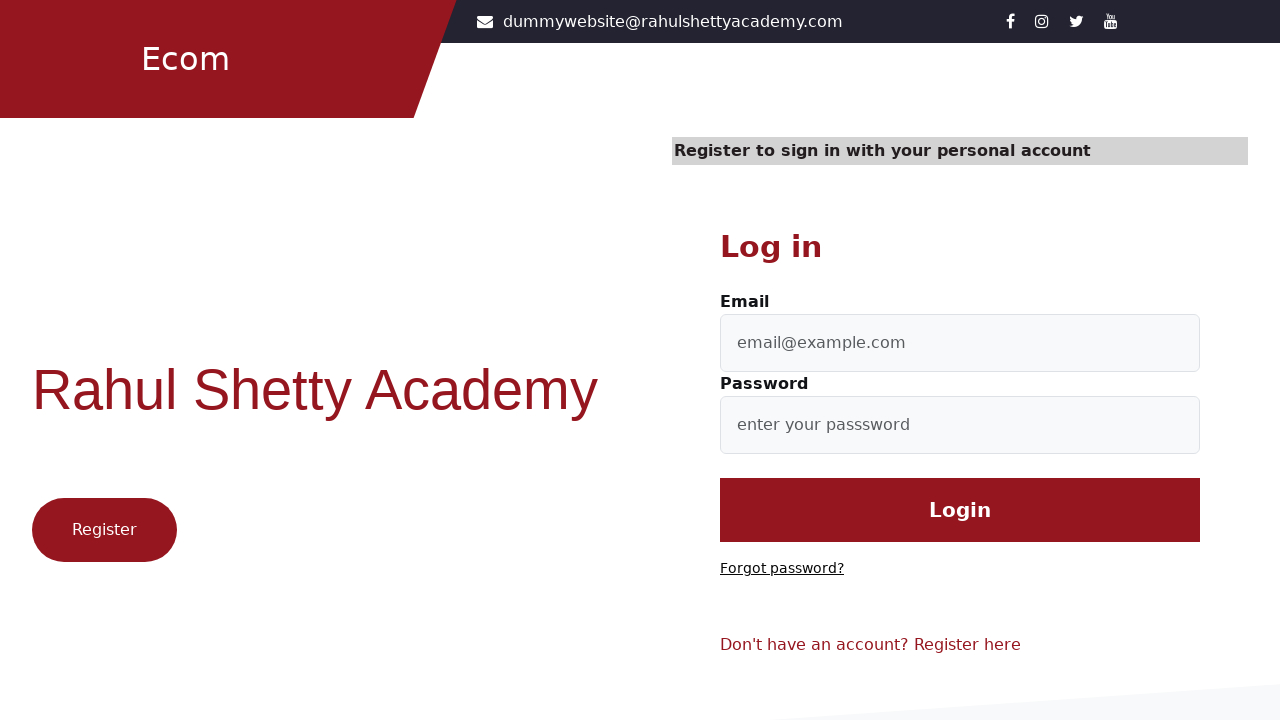